Tests that the browser back button works correctly when navigating between filters

Starting URL: https://demo.playwright.dev/todomvc

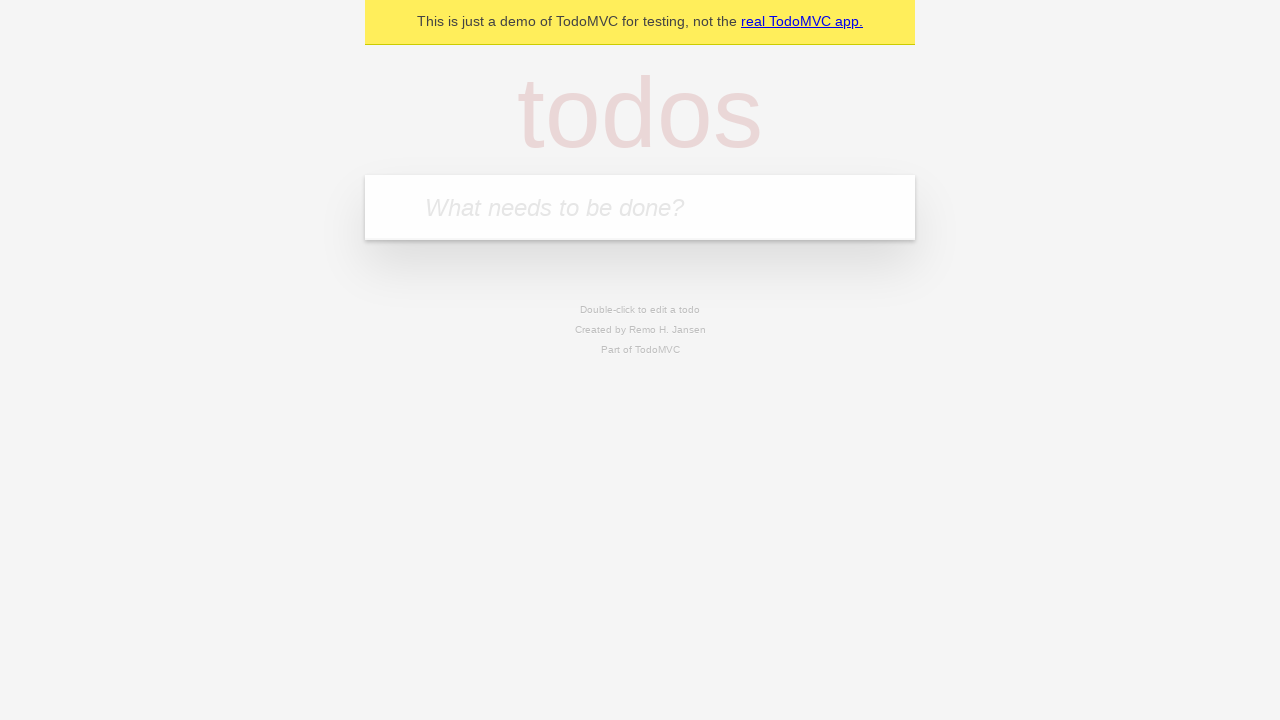

Filled todo input with 'buy some cheese' on internal:attr=[placeholder="What needs to be done?"i]
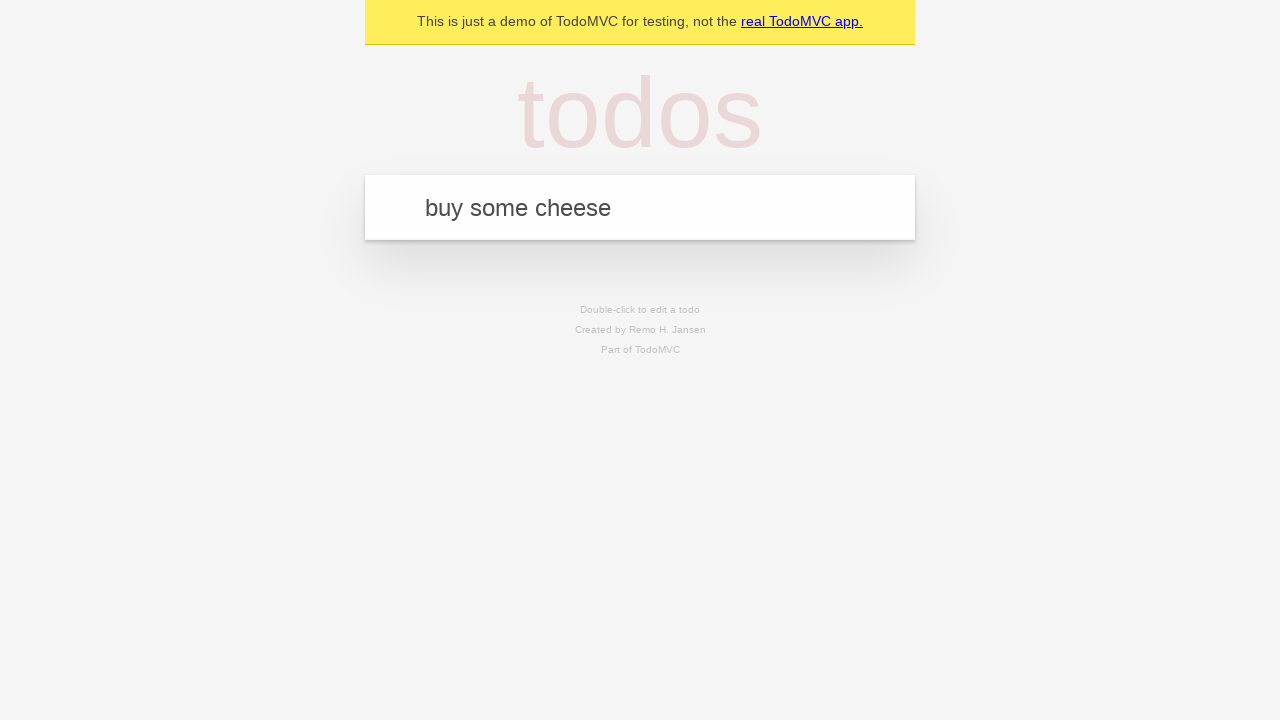

Pressed Enter to add first todo on internal:attr=[placeholder="What needs to be done?"i]
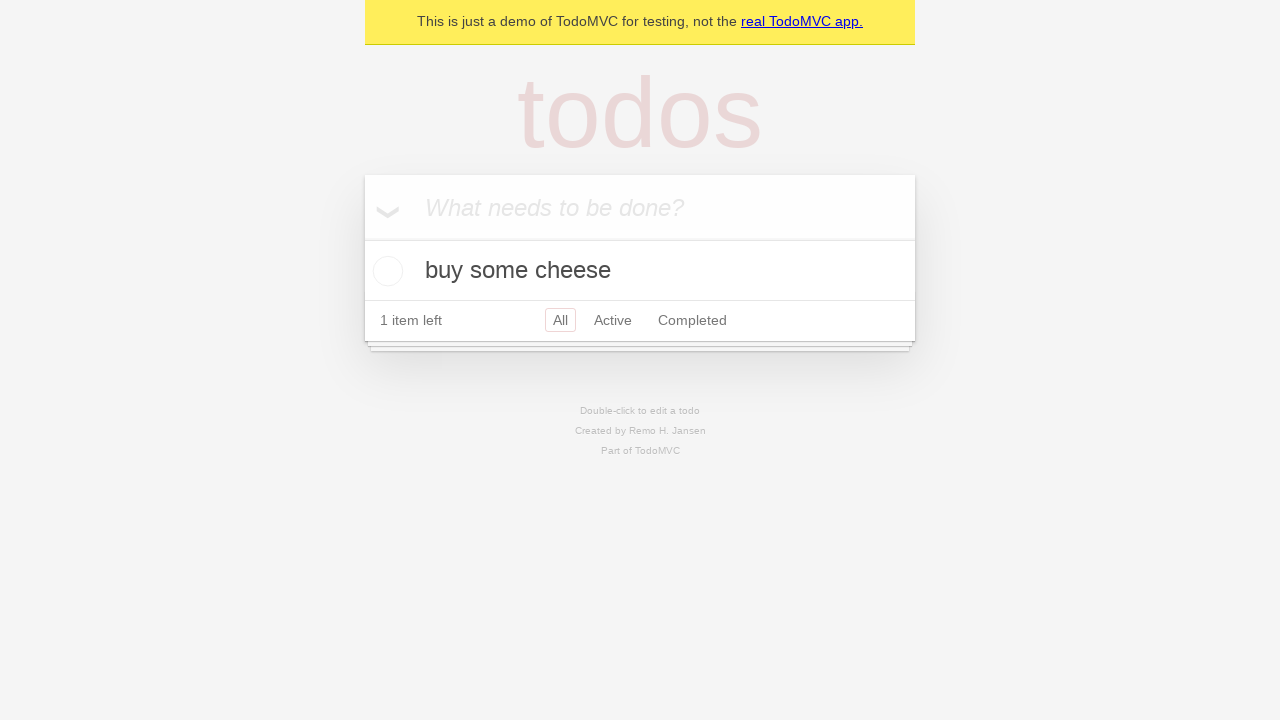

Filled todo input with 'feed the cat' on internal:attr=[placeholder="What needs to be done?"i]
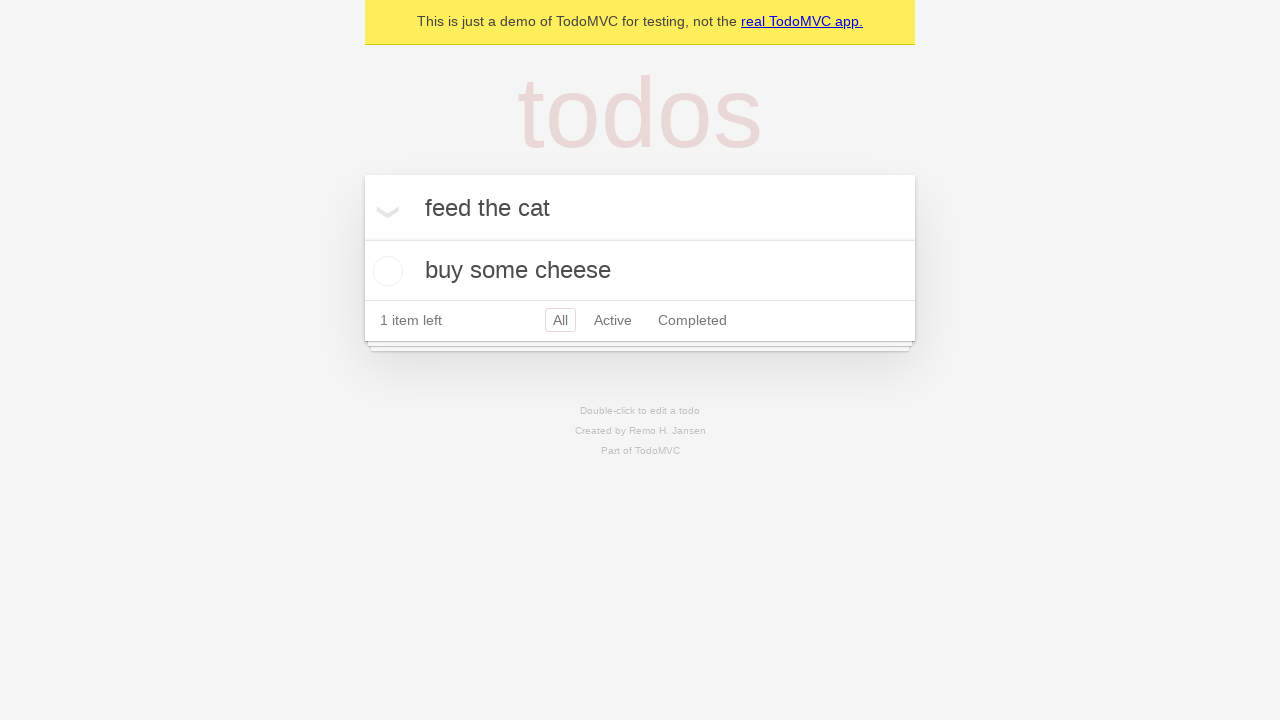

Pressed Enter to add second todo on internal:attr=[placeholder="What needs to be done?"i]
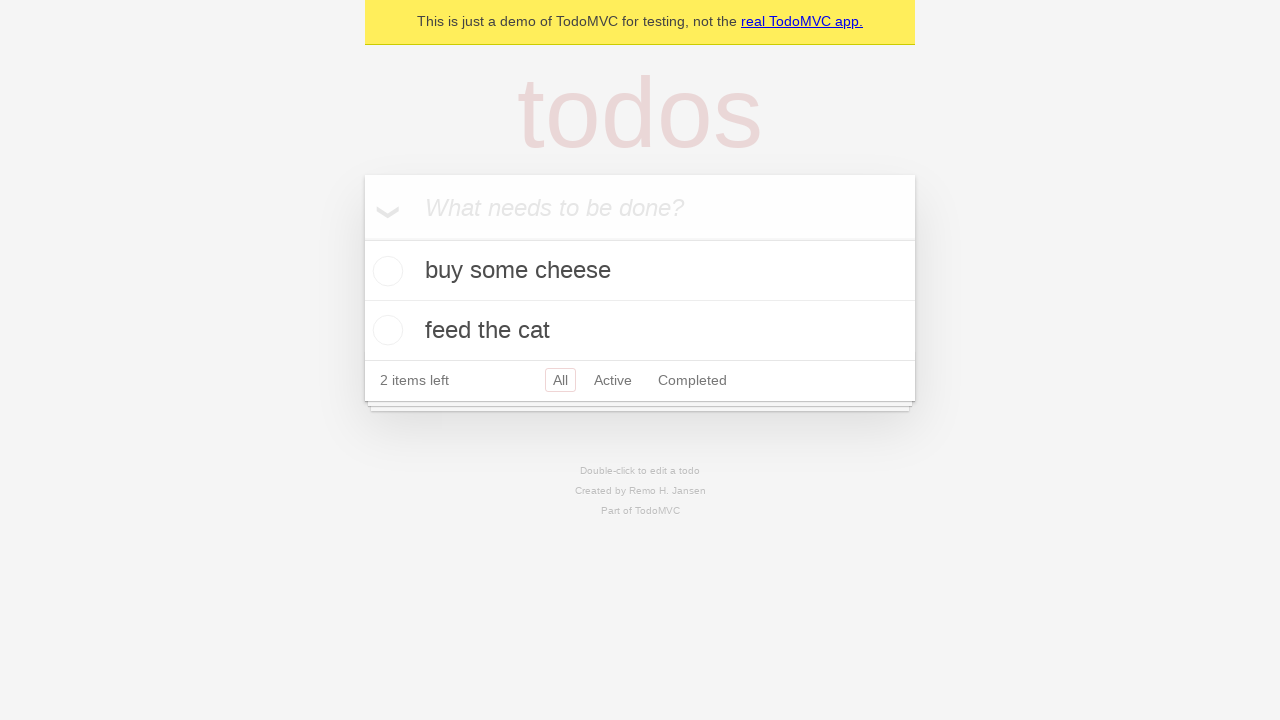

Filled todo input with 'book a doctors appointment' on internal:attr=[placeholder="What needs to be done?"i]
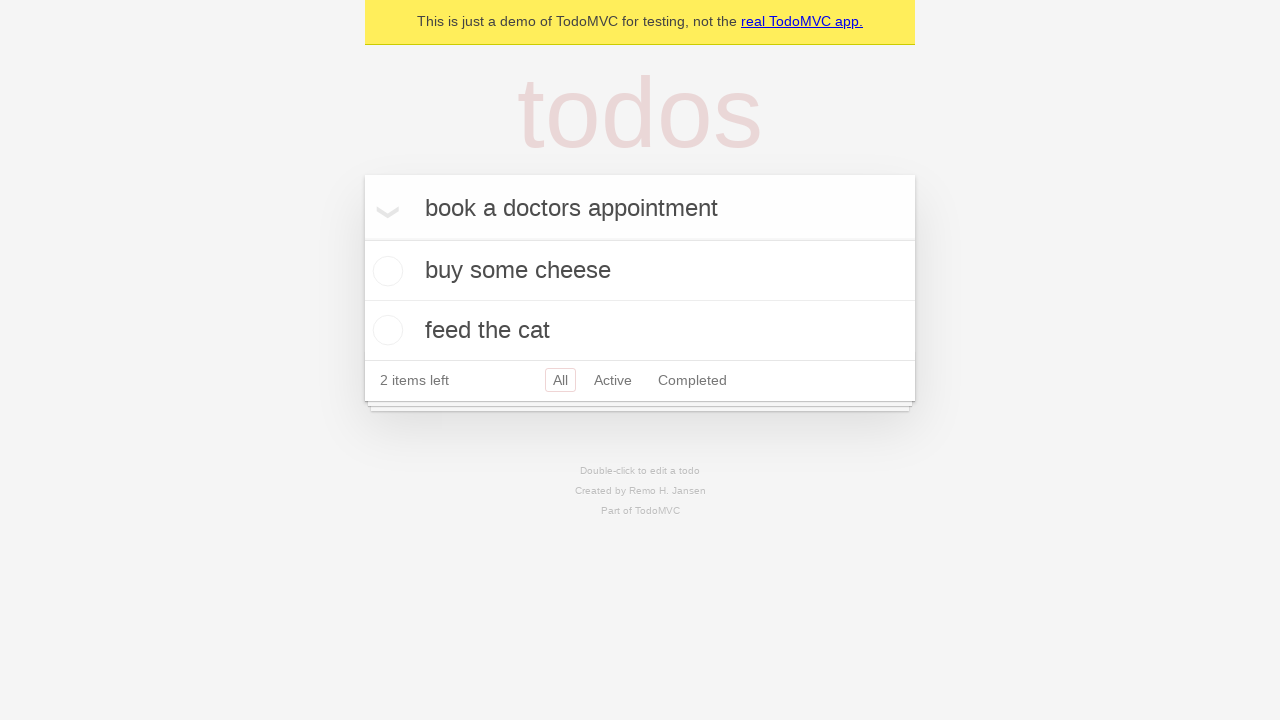

Pressed Enter to add third todo on internal:attr=[placeholder="What needs to be done?"i]
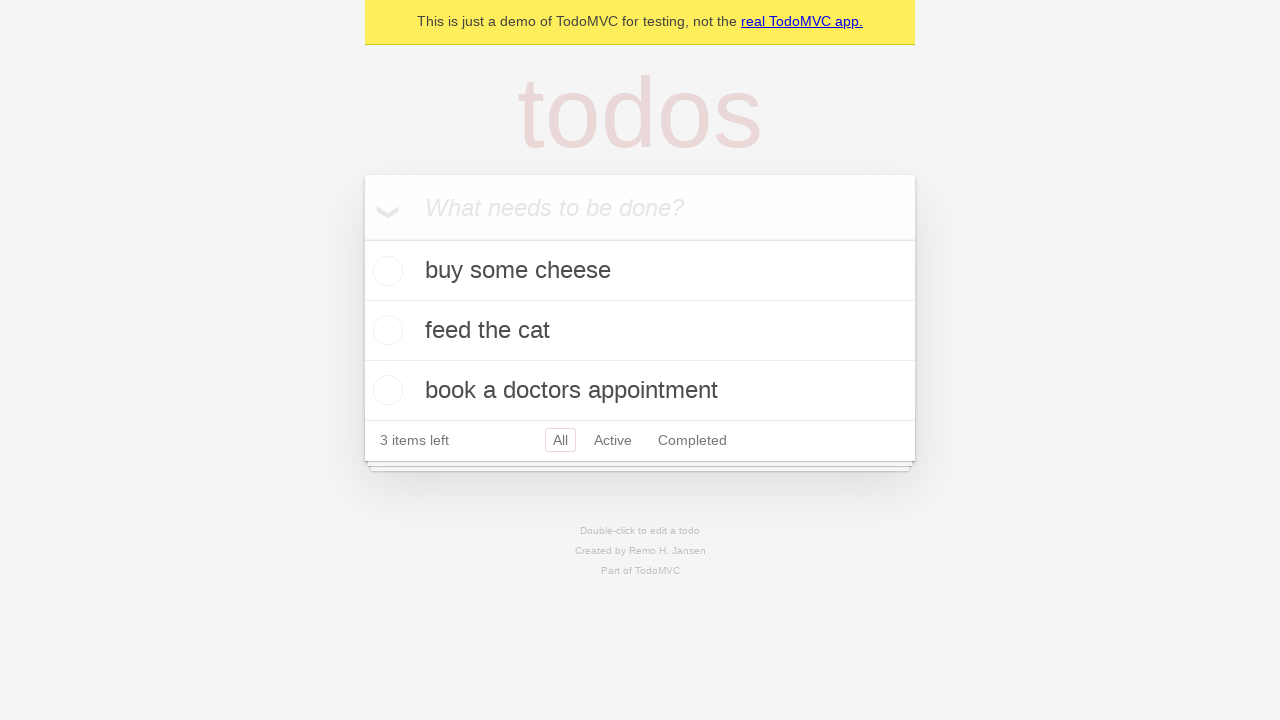

Checked the second todo item at (385, 330) on internal:testid=[data-testid="todo-item"s] >> nth=1 >> internal:role=checkbox
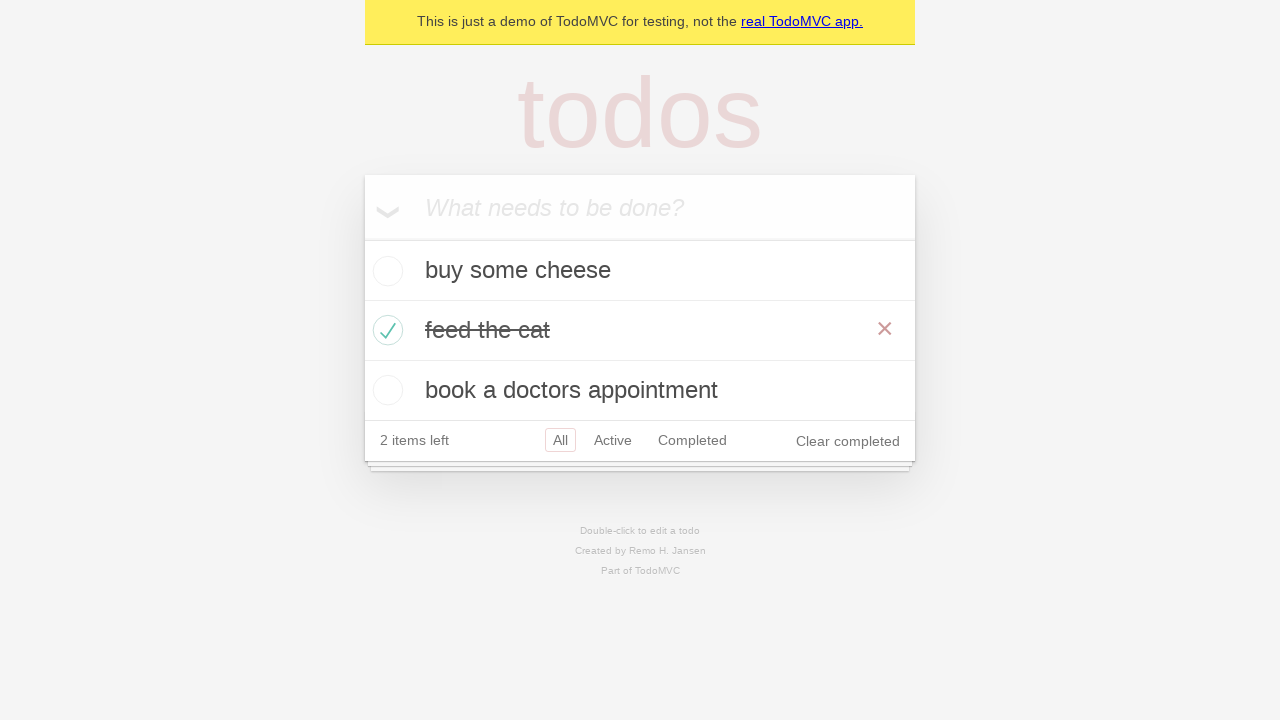

Clicked on 'All' filter at (560, 440) on internal:role=link[name="All"i]
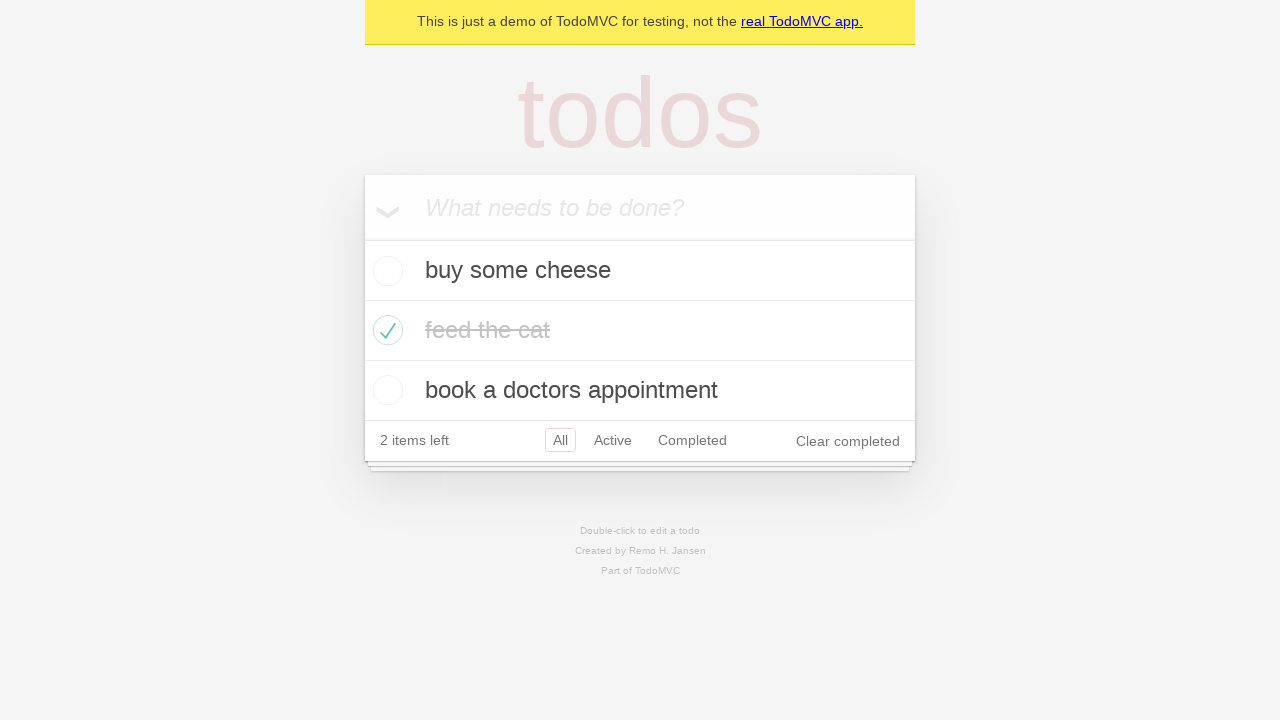

Clicked on 'Active' filter at (613, 440) on internal:role=link[name="Active"i]
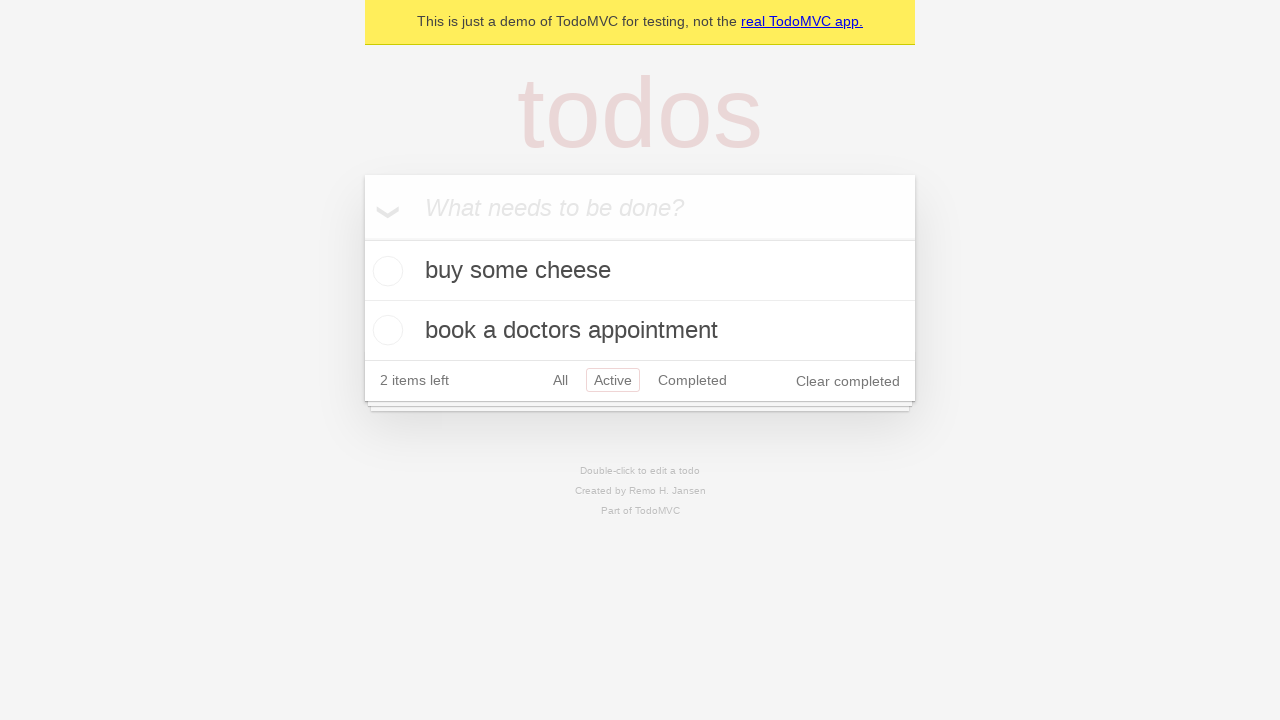

Clicked on 'Completed' filter at (692, 380) on internal:role=link[name="Completed"i]
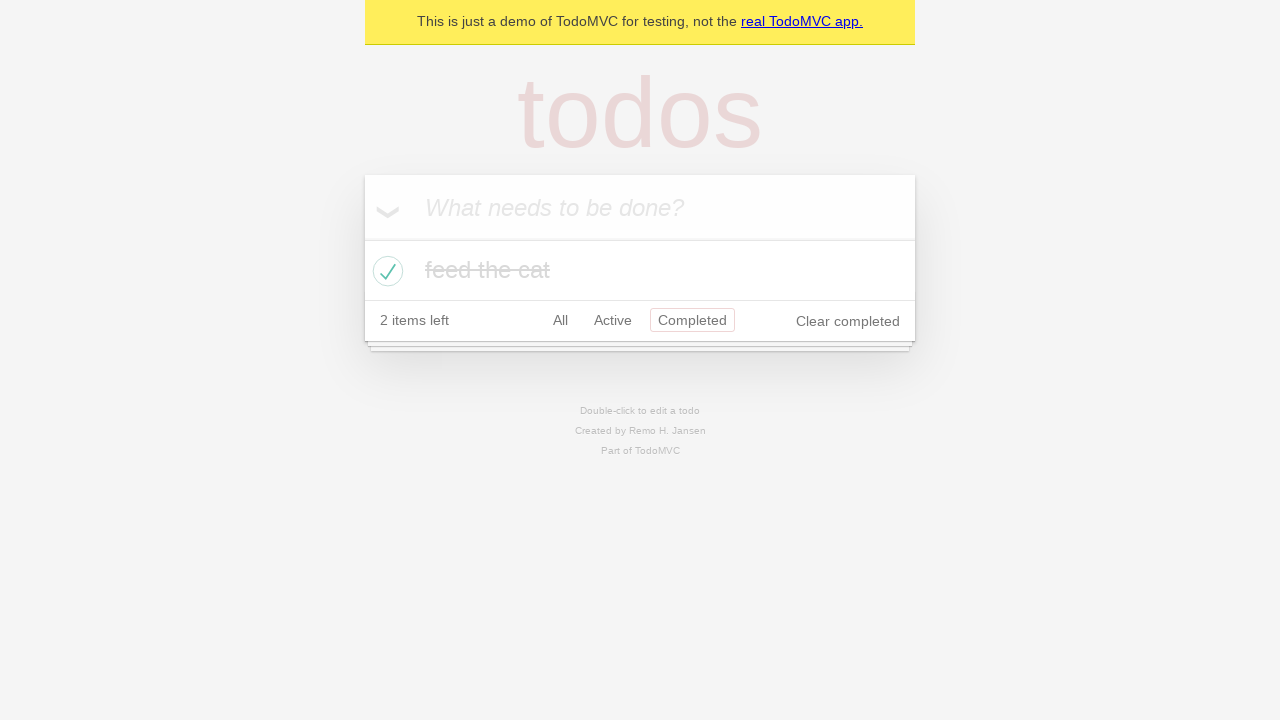

Navigated back from Completed filter
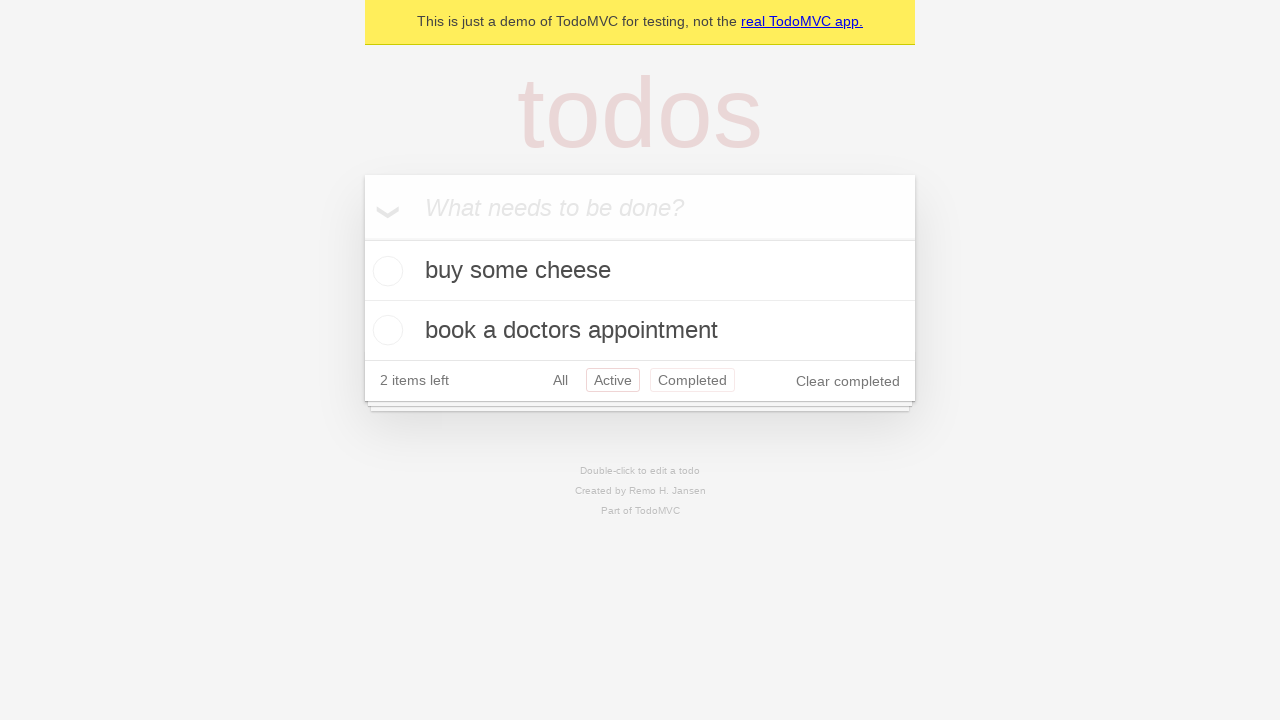

Navigated back from Active filter
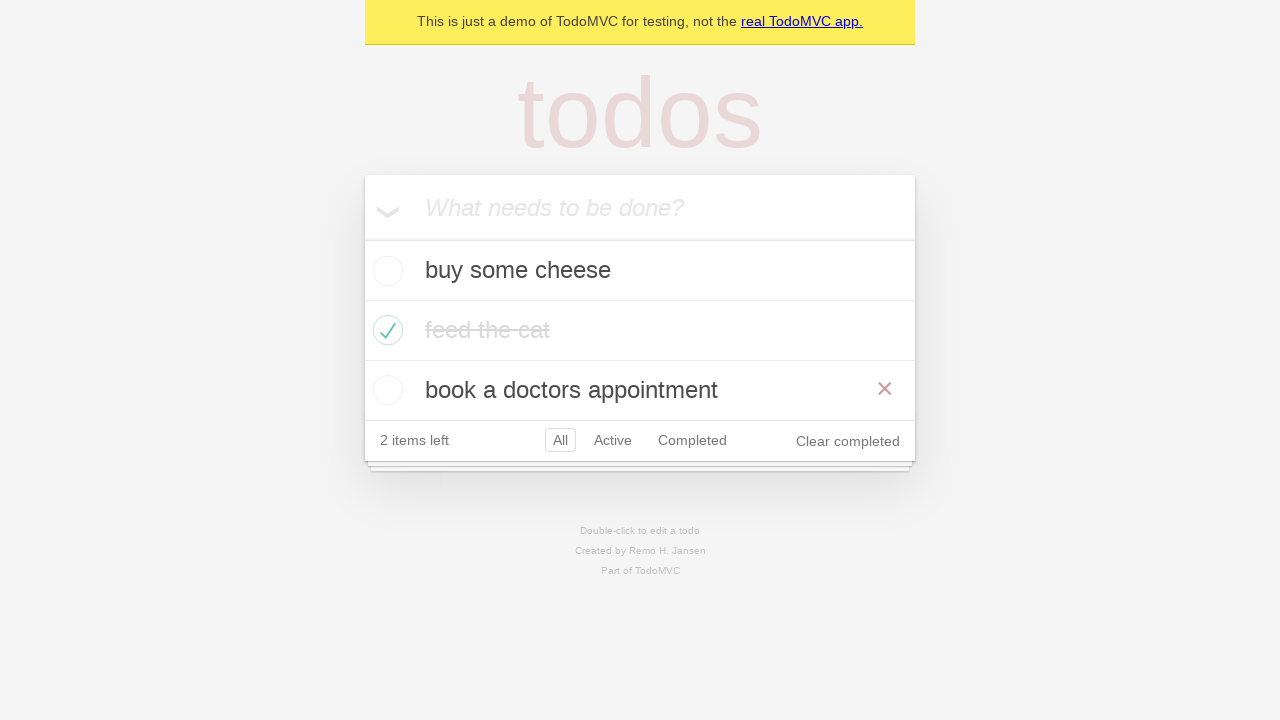

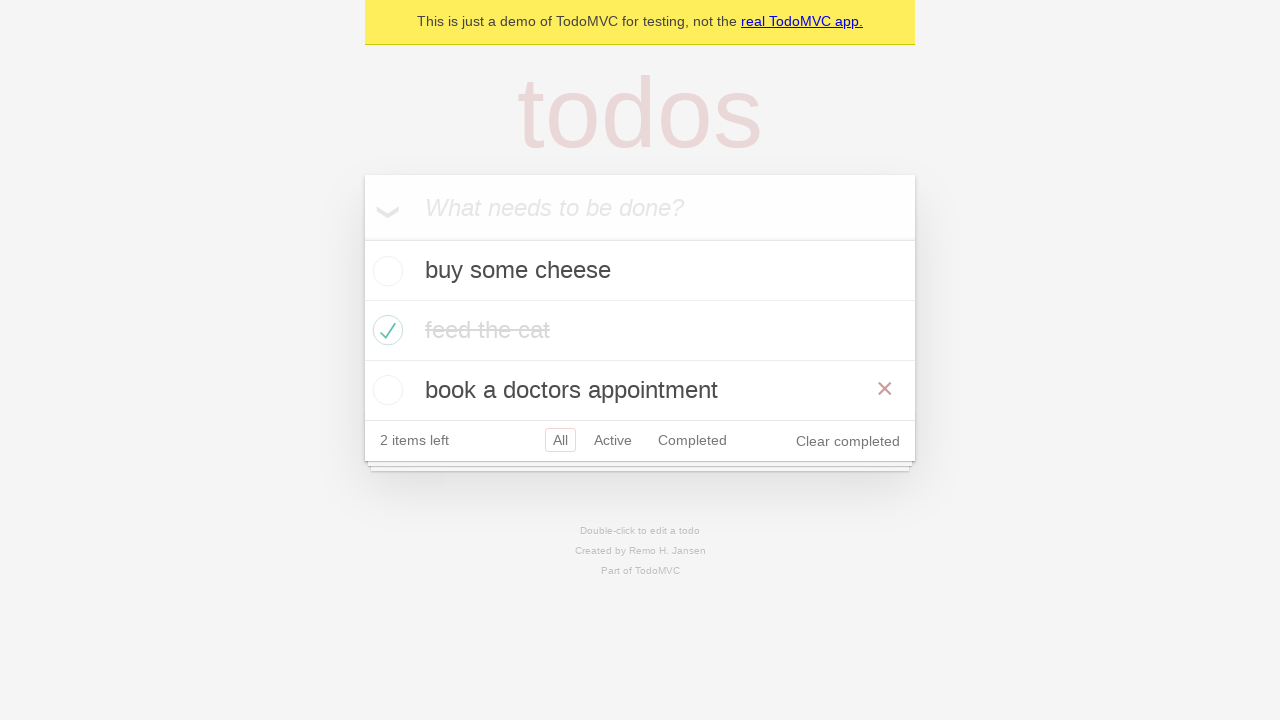